Tests multiple window handling by clicking a link that opens a new window, capturing window handles, and switching between windows.

Starting URL: https://the-internet.herokuapp.com/windows

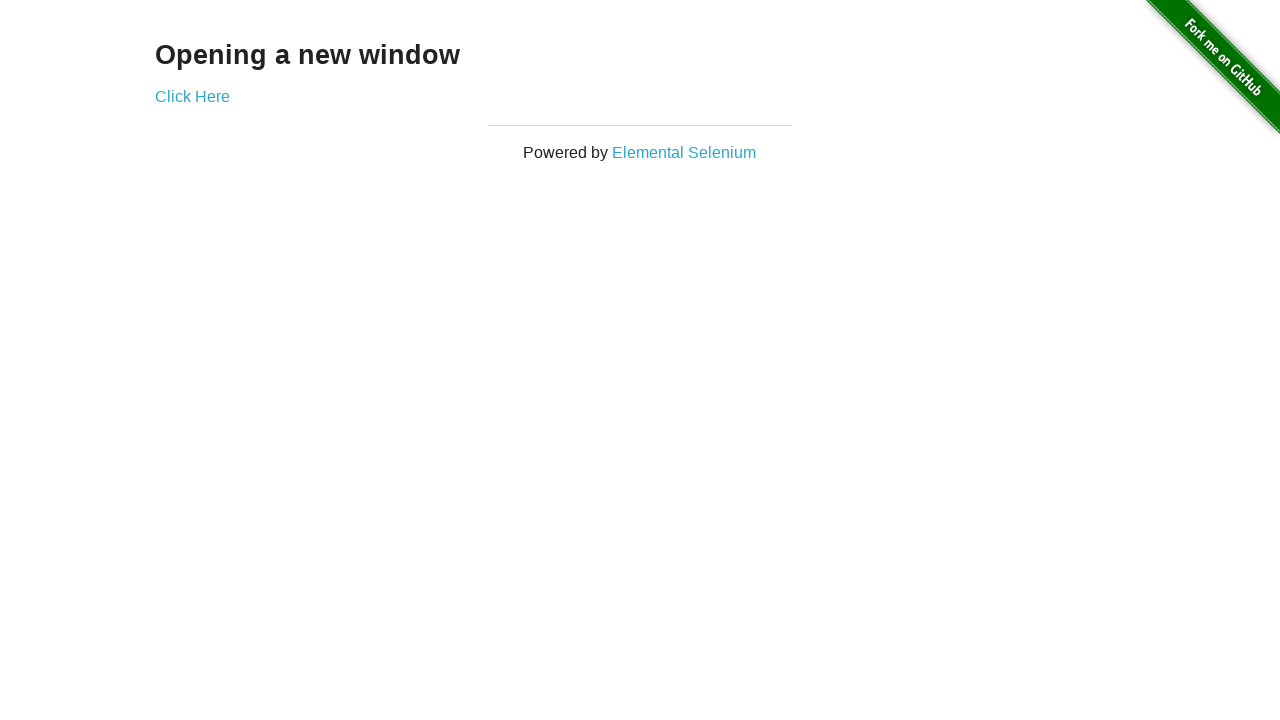

Clicked 'Click Here' link to open new window at (192, 96) on text=Click Here
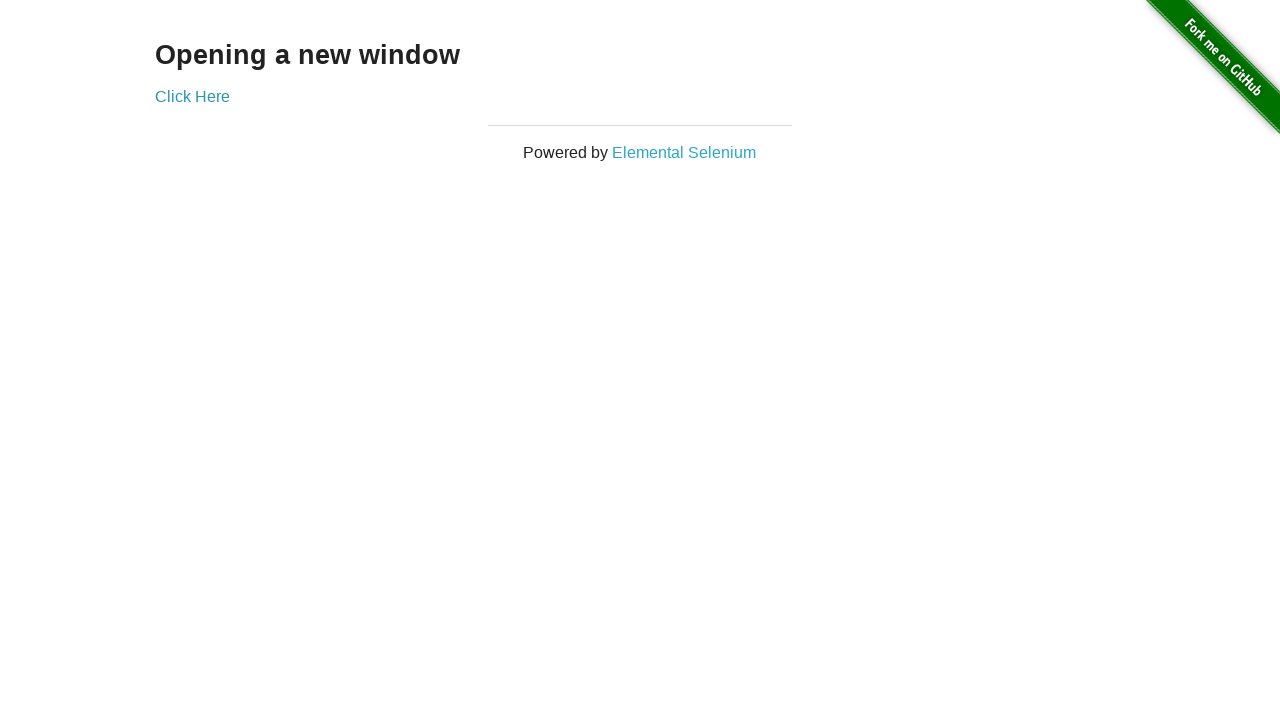

Captured new window page object
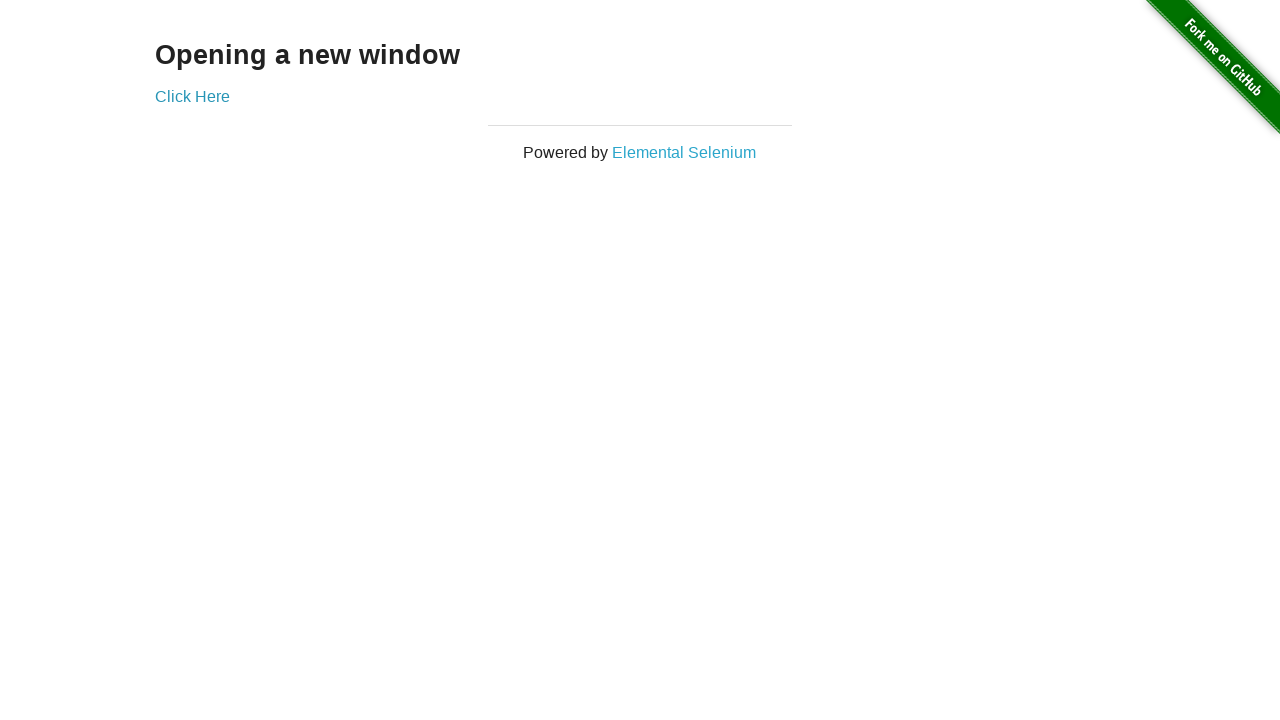

New window page loaded completely
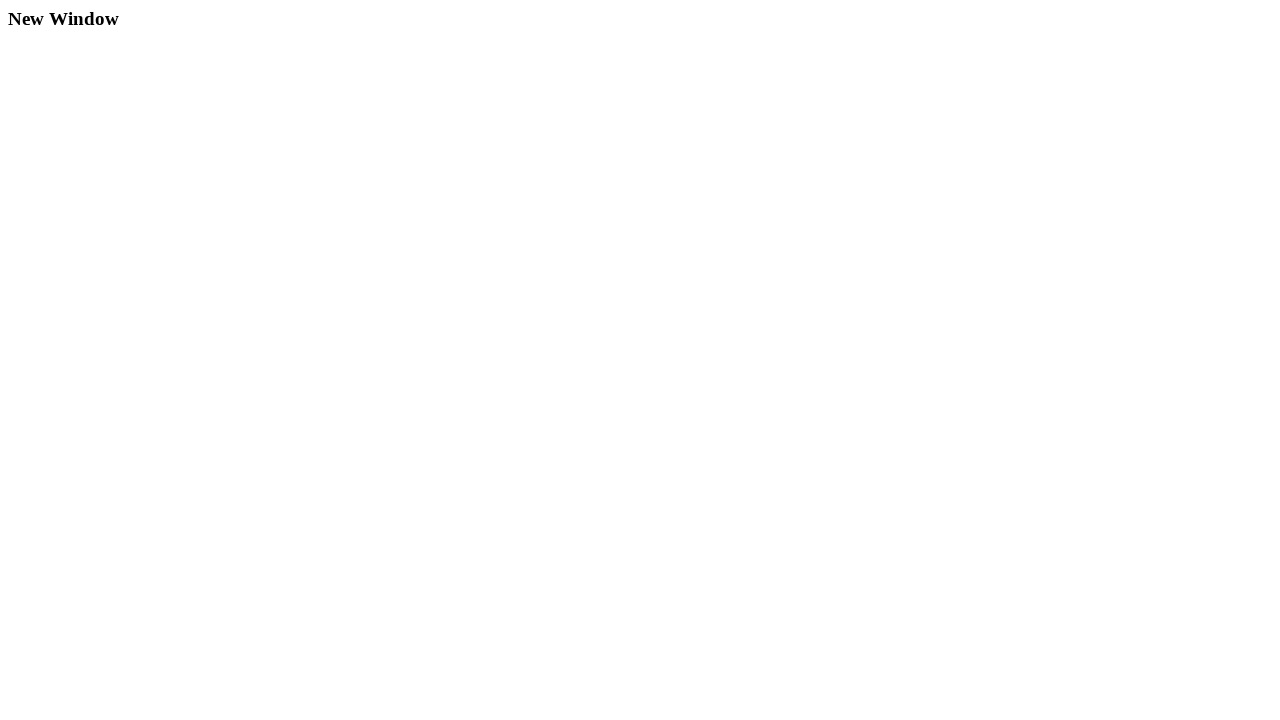

Switched back to original window
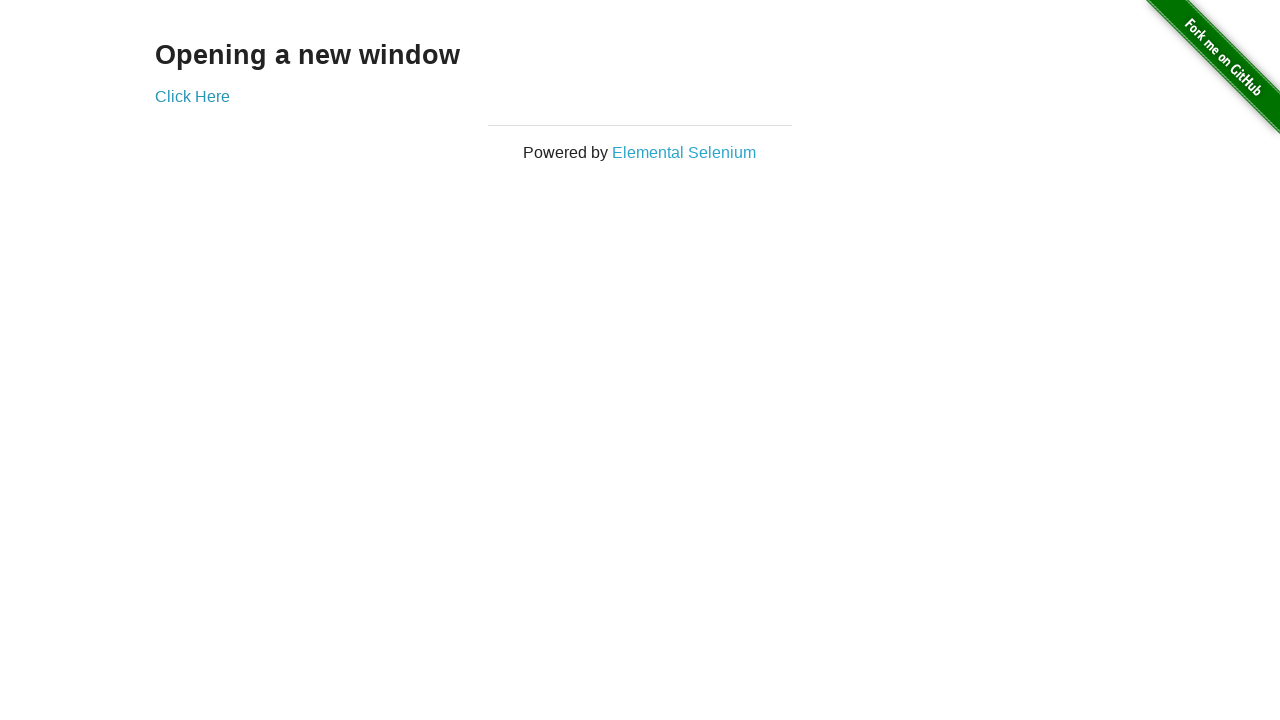

Verified original page is active by finding 'Click Here' link
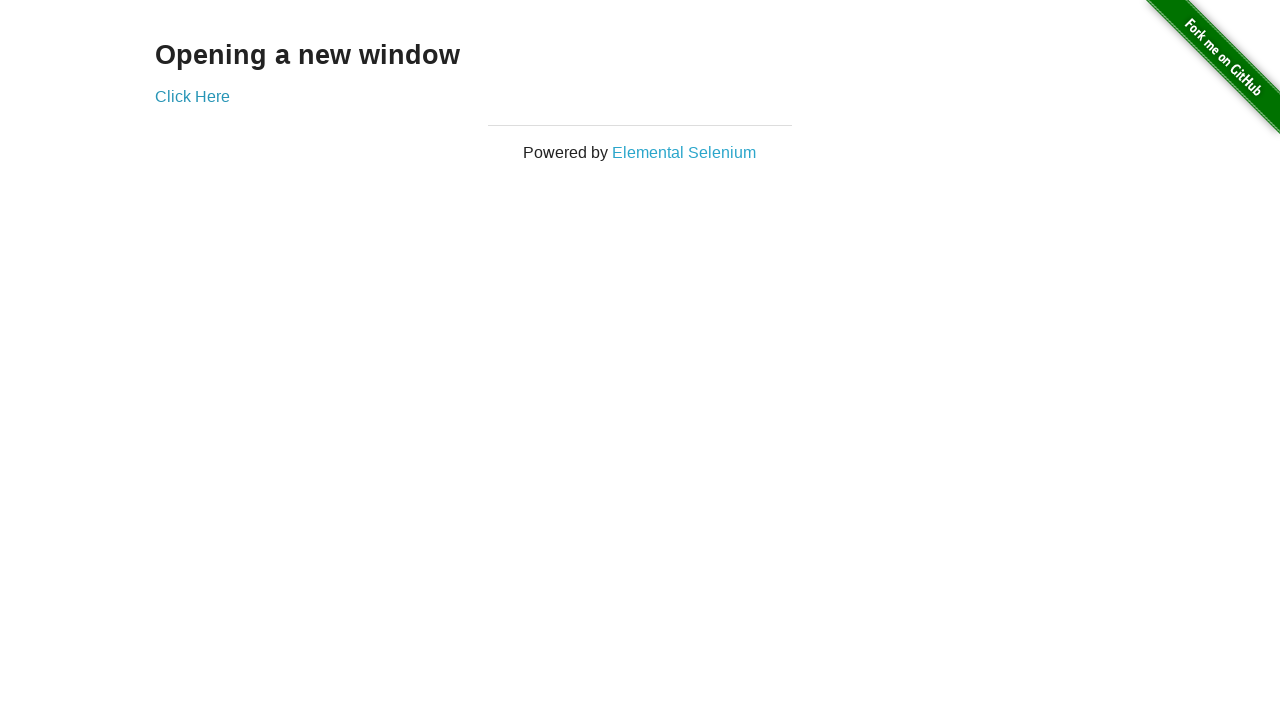

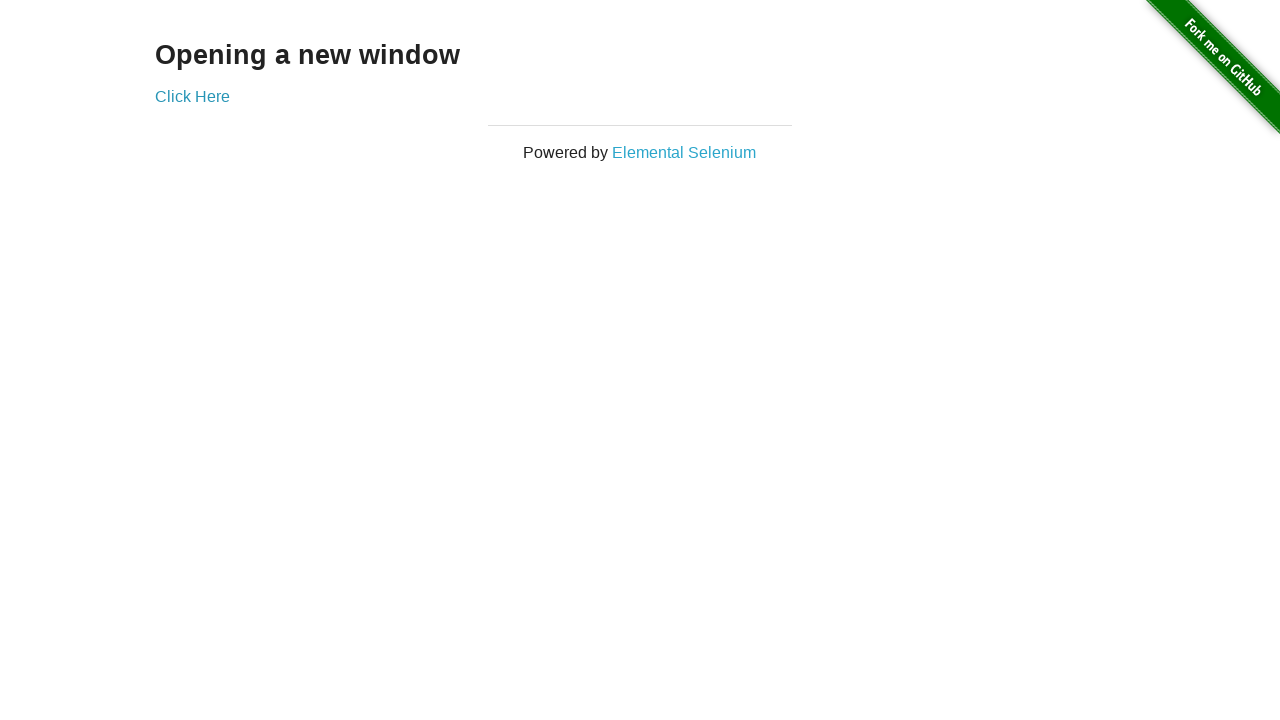